Tests form elements on a demo testing website by filling first name and last name fields and checking radio button states

Starting URL: https://trytestingthis.netlify.app/

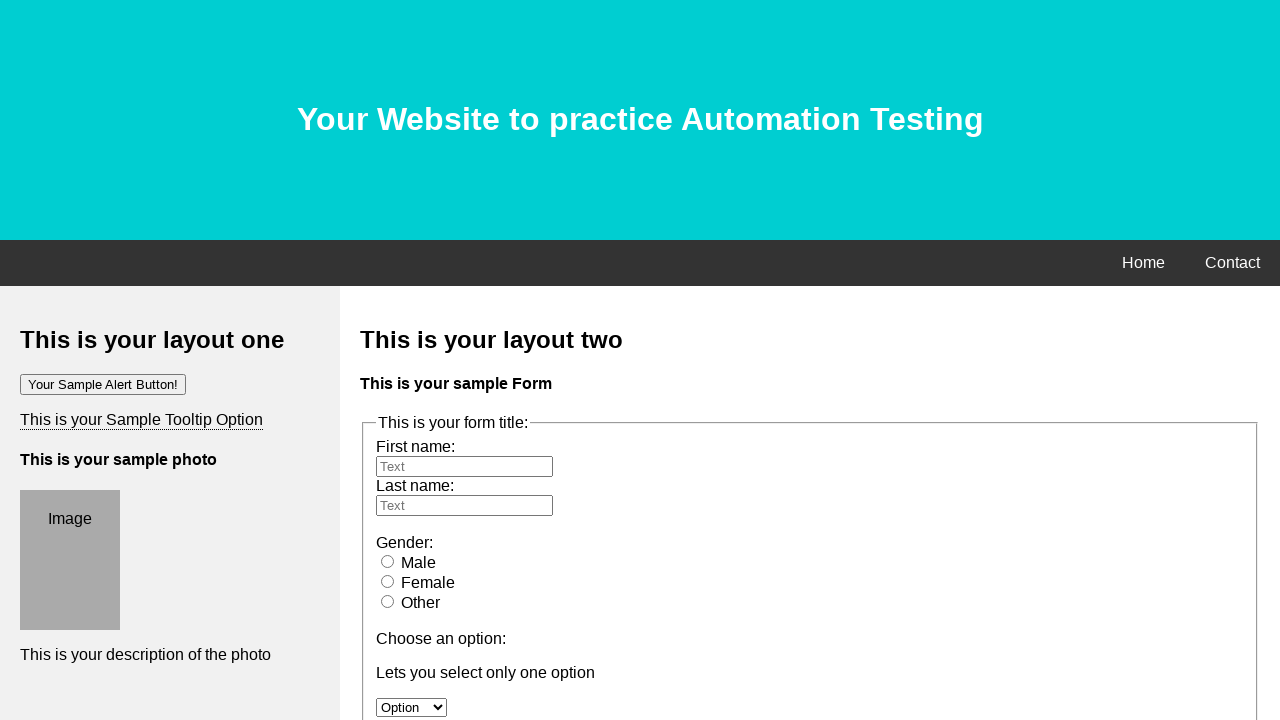

Filled first name field with 'FirstName' on #fname
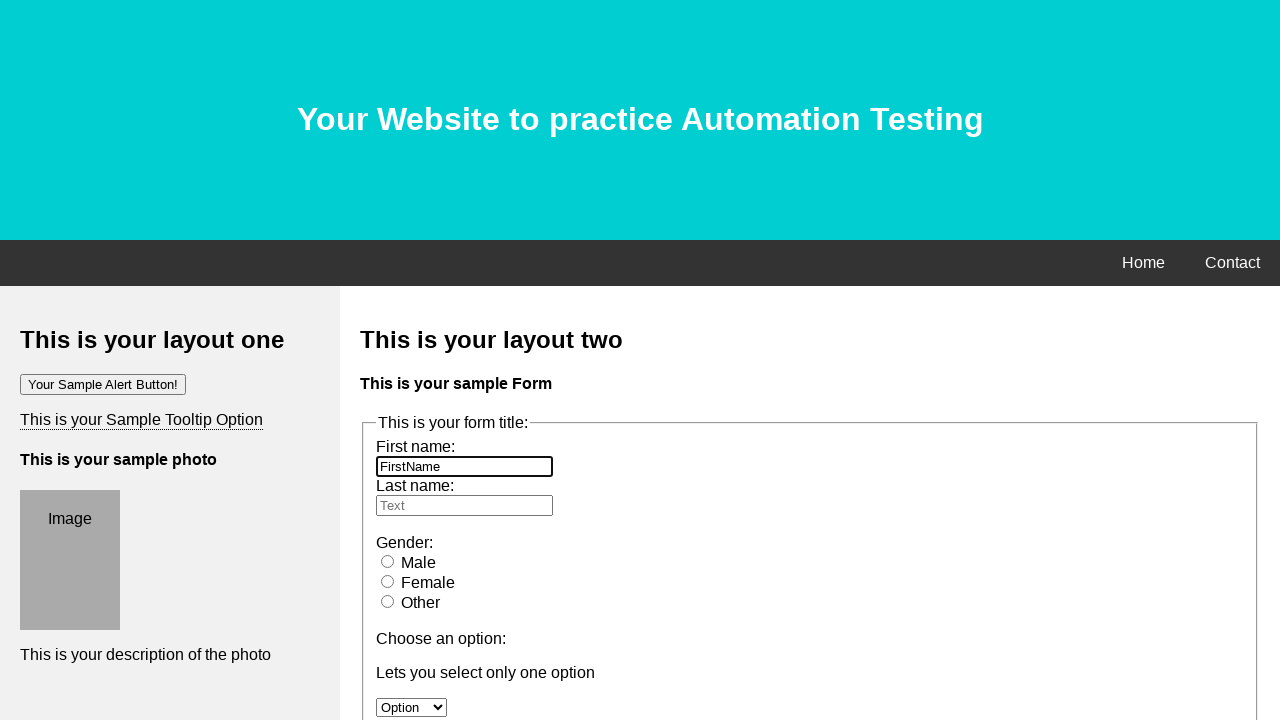

Filled last name field with 'LastName' on #lname
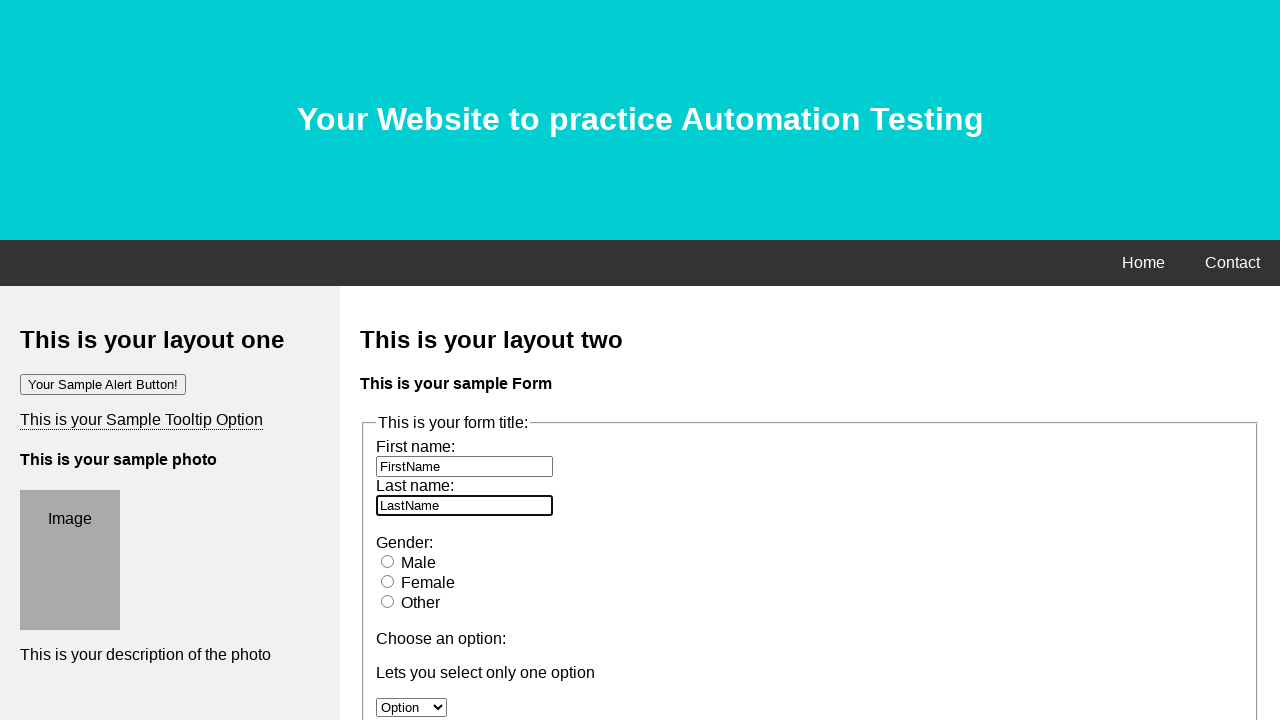

Located male radio button
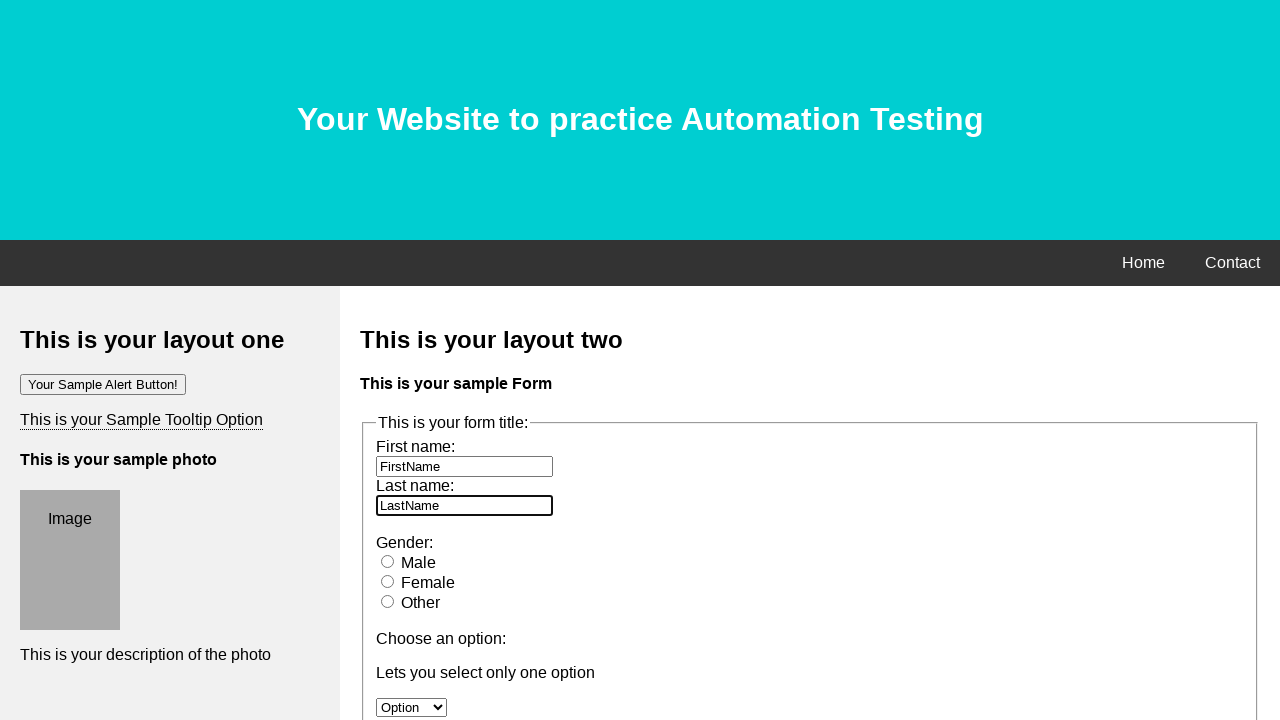

Verified male radio button is visible
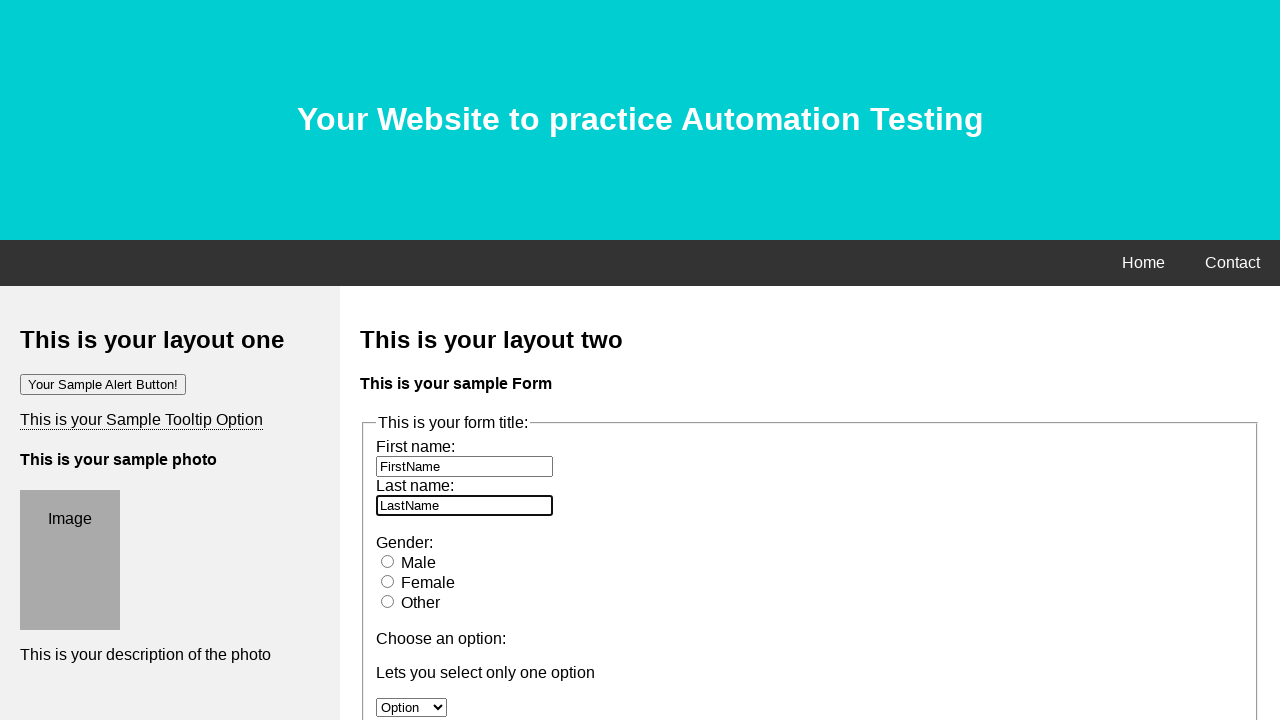

Retrieved first name field value
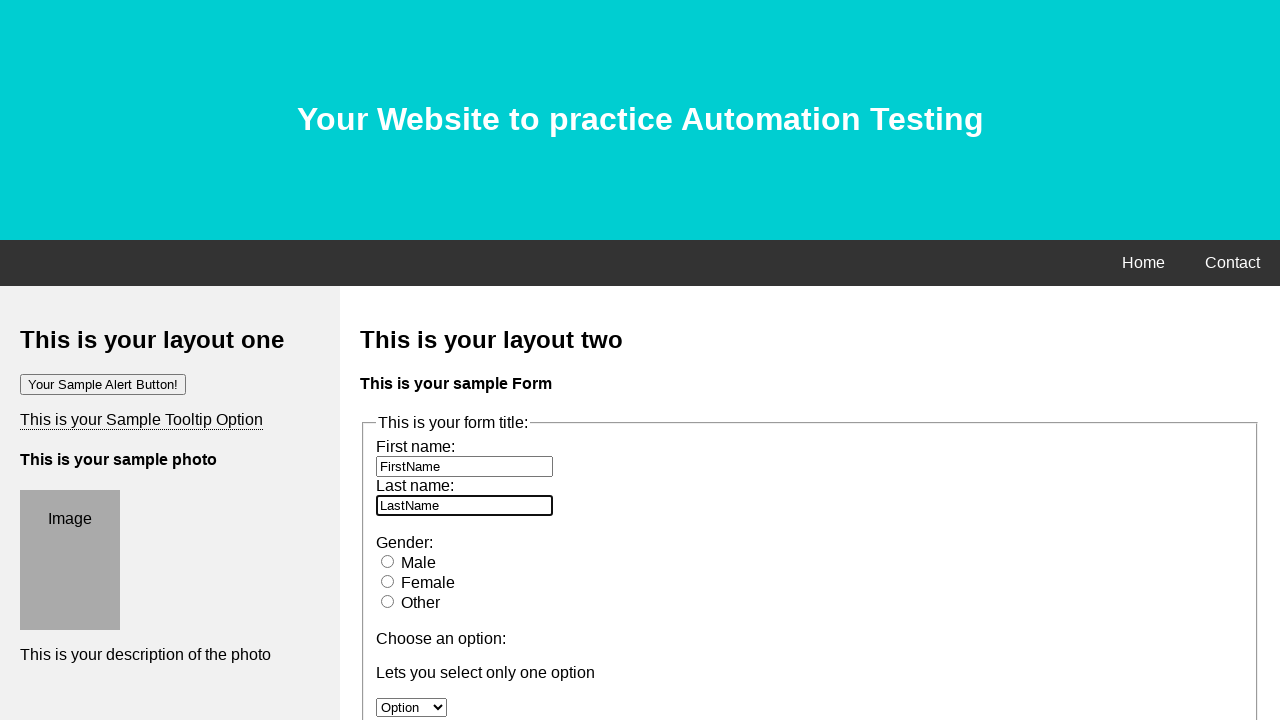

Verified first name field contains 'F'
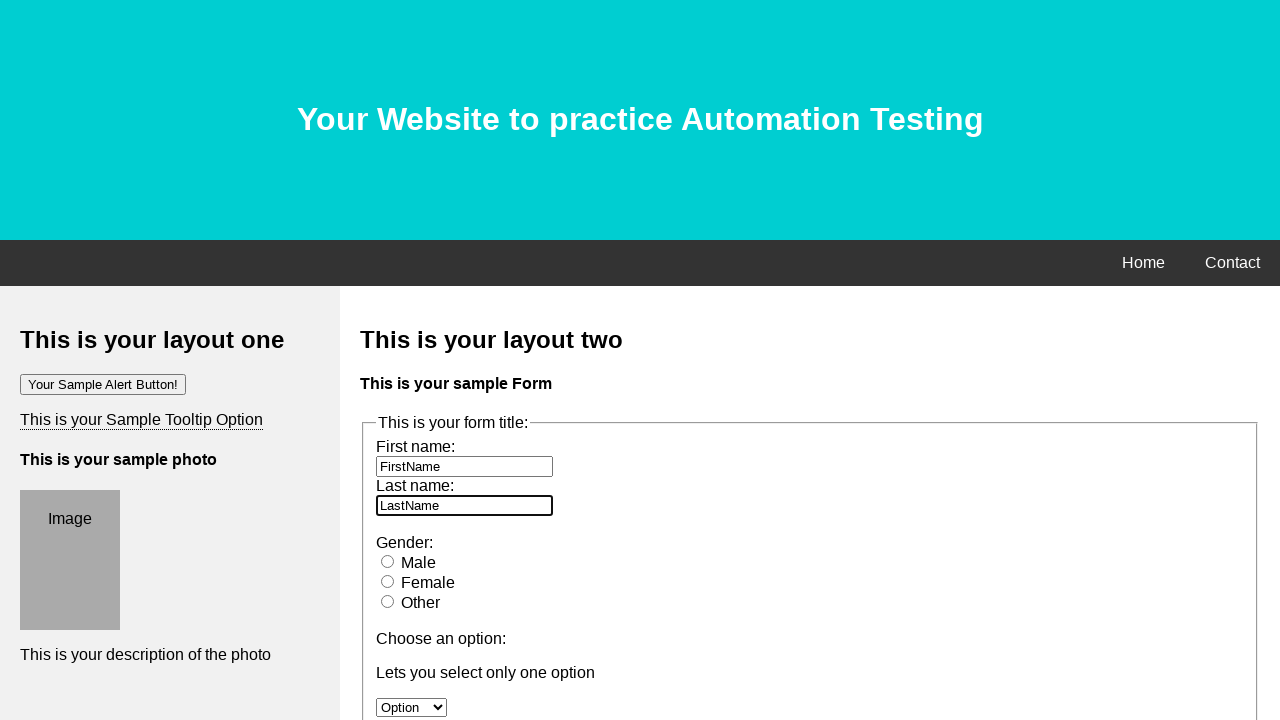

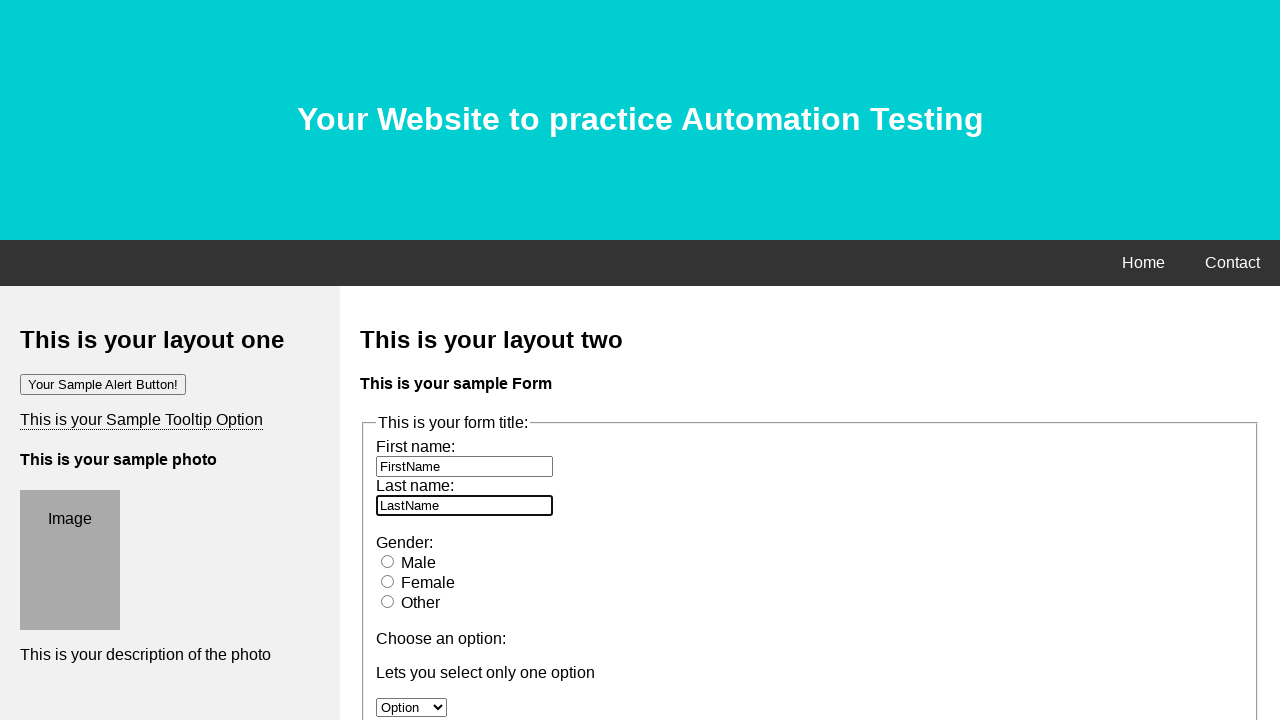